Tests browser window switching functionality by clicking a button to open a new window, switching between windows, and getting page information from each window

Starting URL: https://demoqa.com/browser-windows

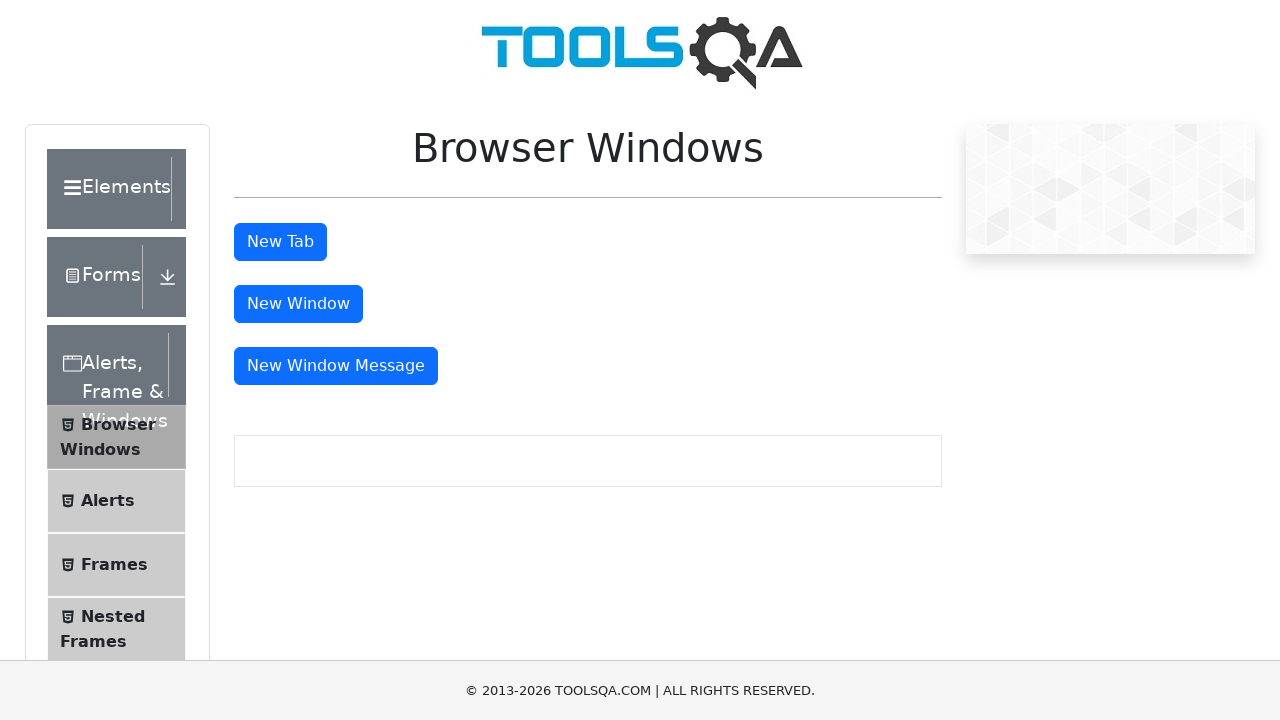

Retrieved main page title
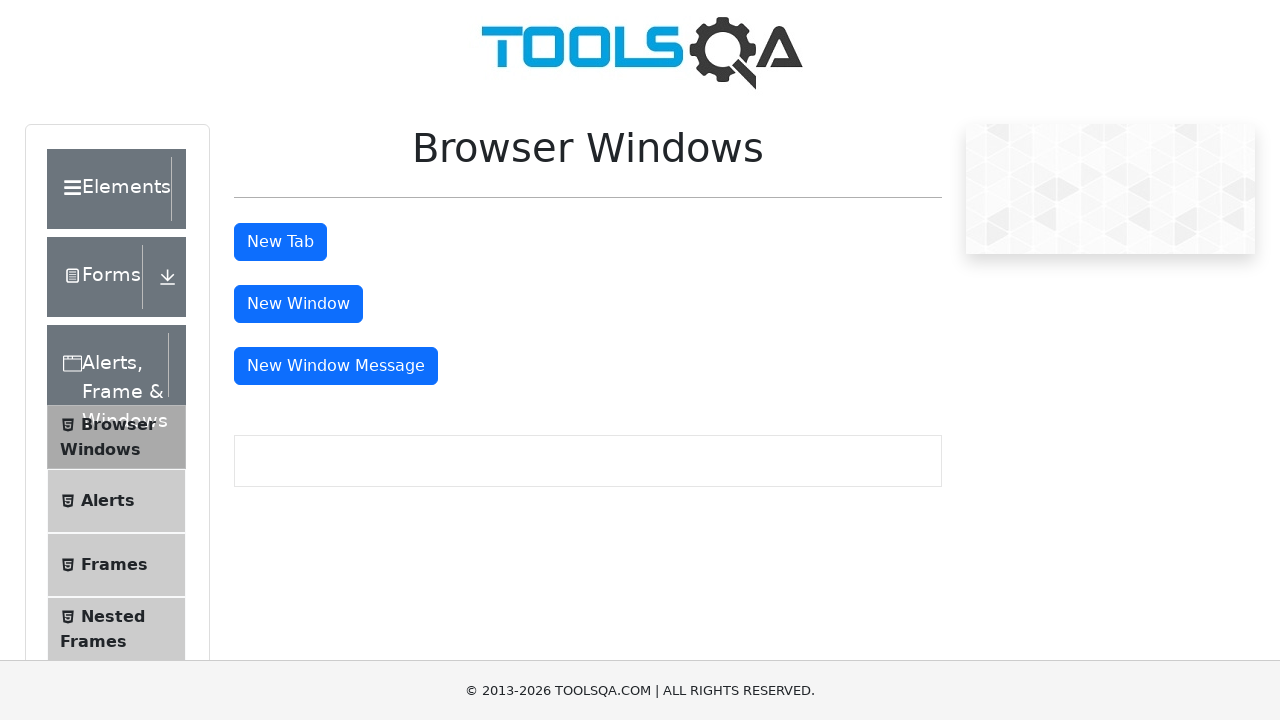

Clicked button to open new window at (298, 304) on #windowButton
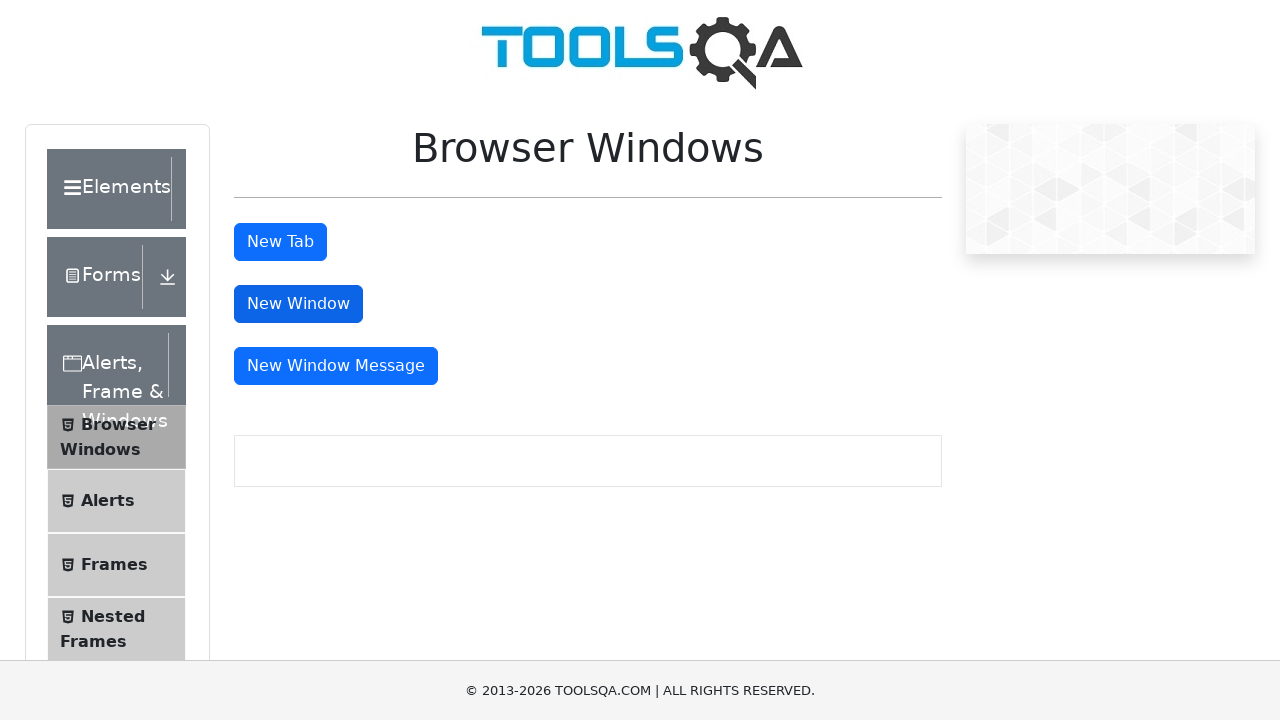

New window loaded
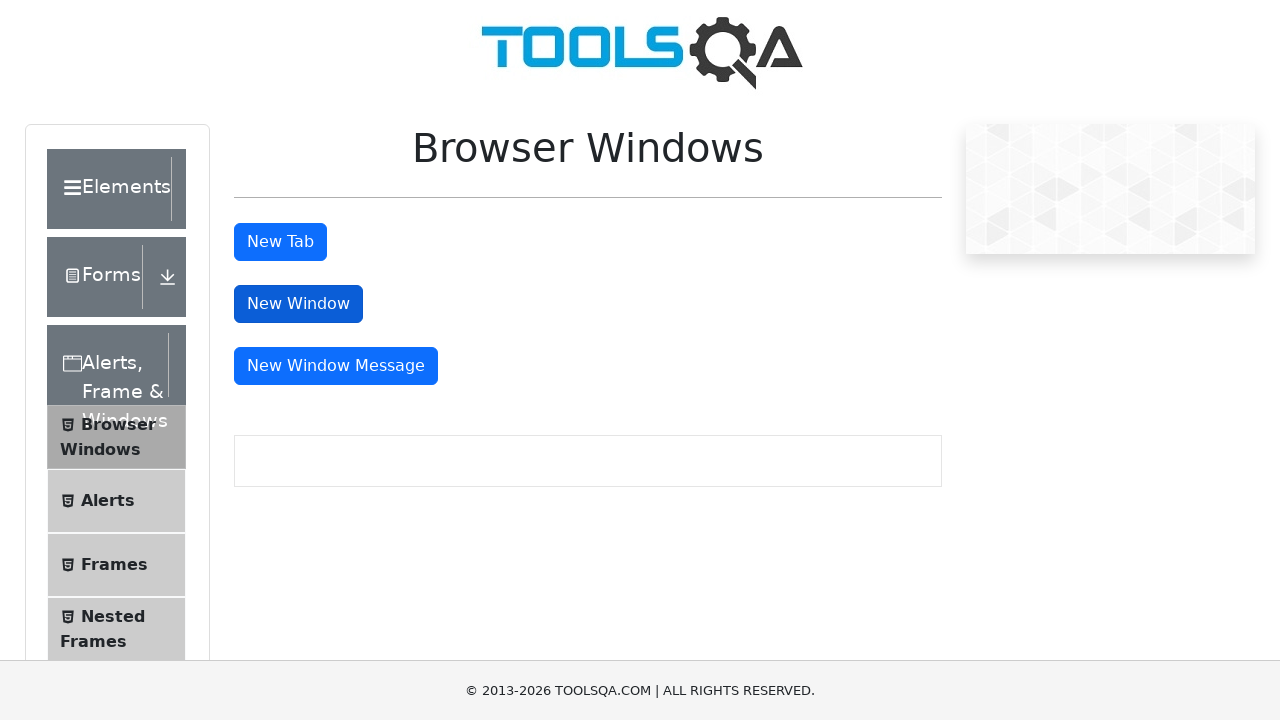

Retrieved URL from new window
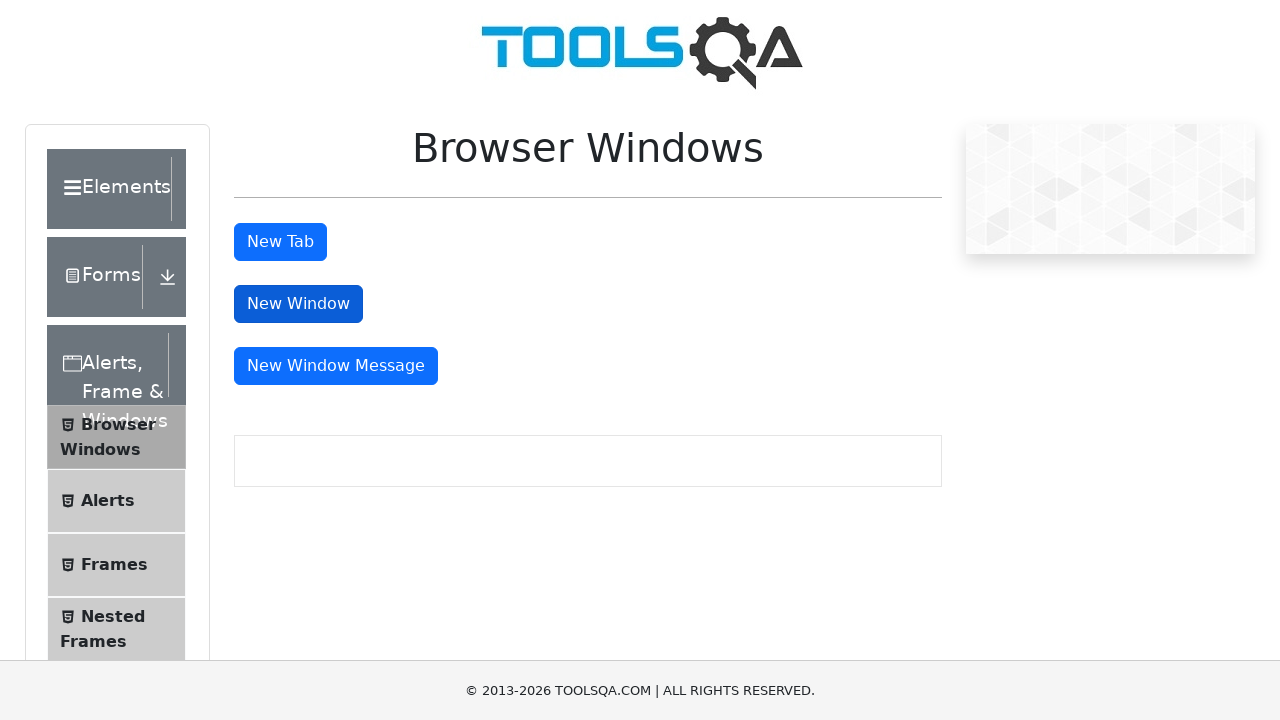

Retrieved heading text from new window
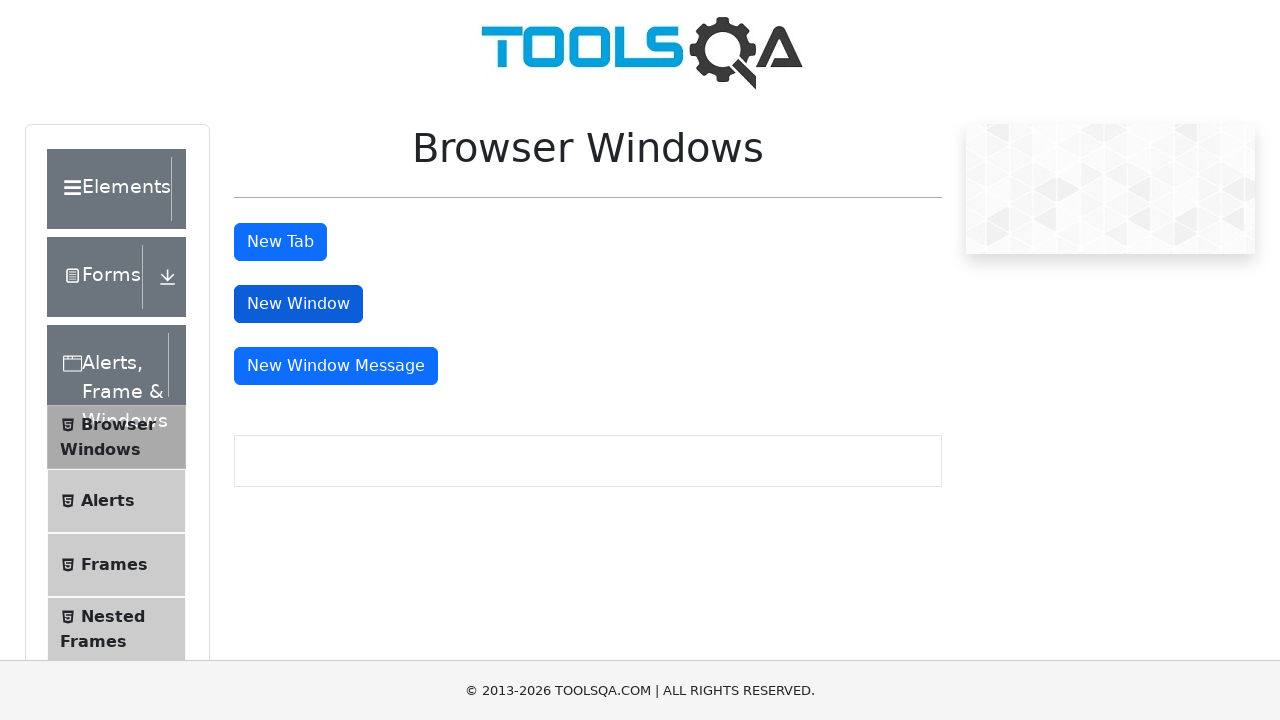

Switched back to main window
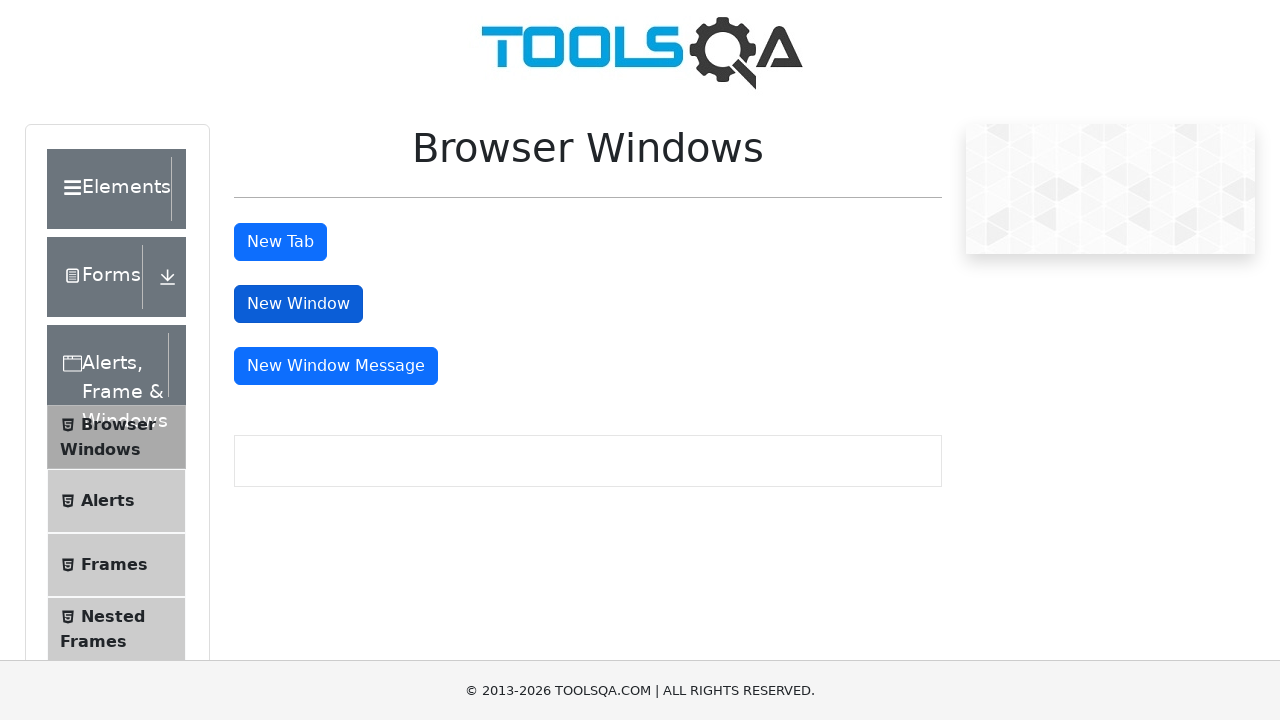

Retrieved main page title after switching back
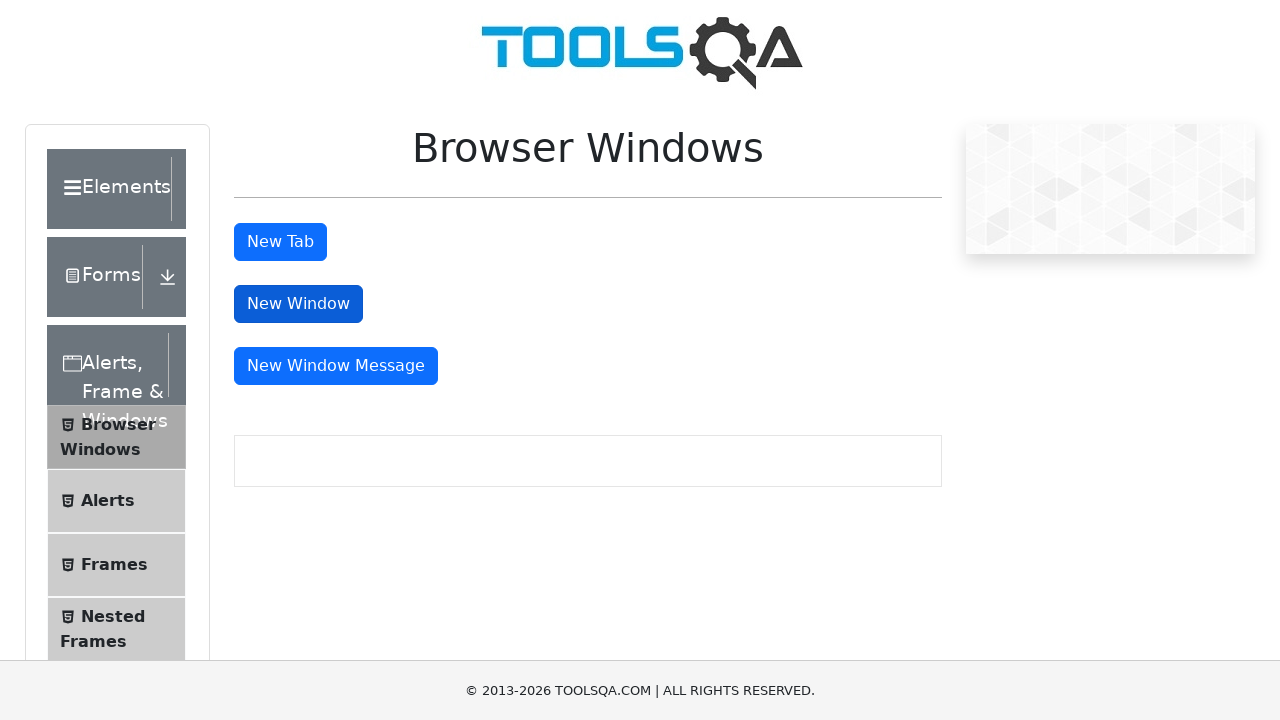

Closed new window
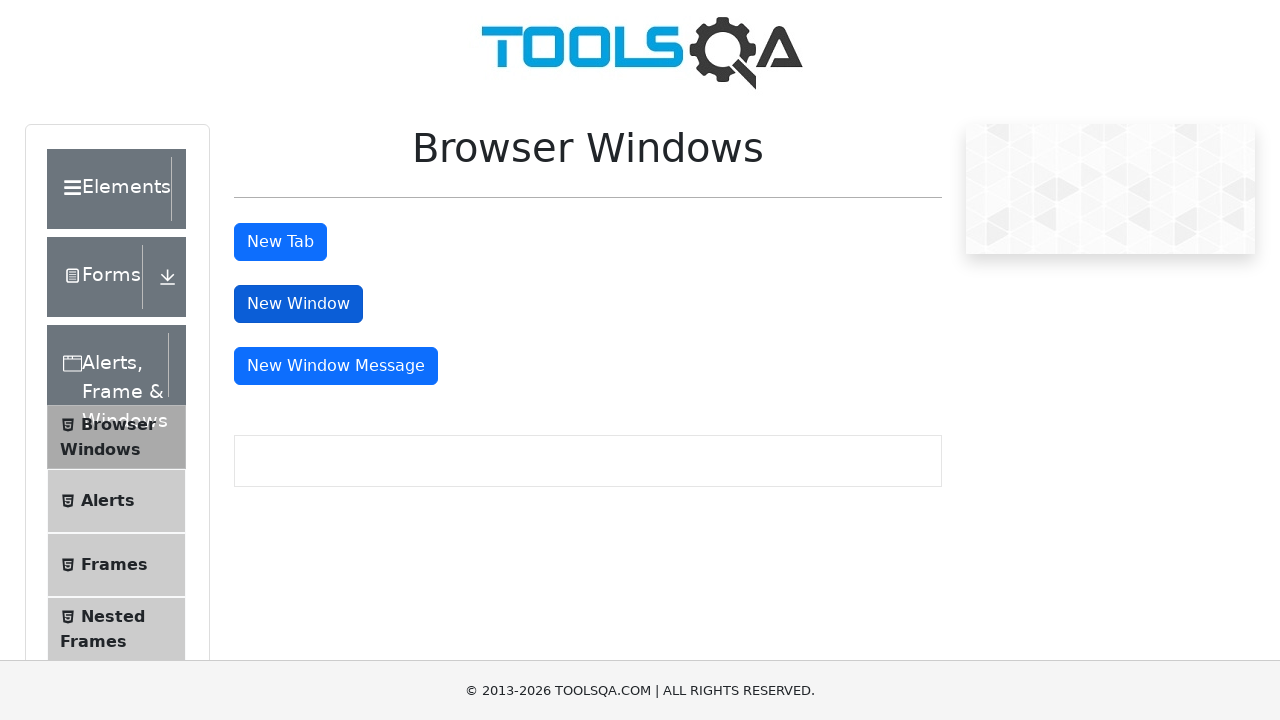

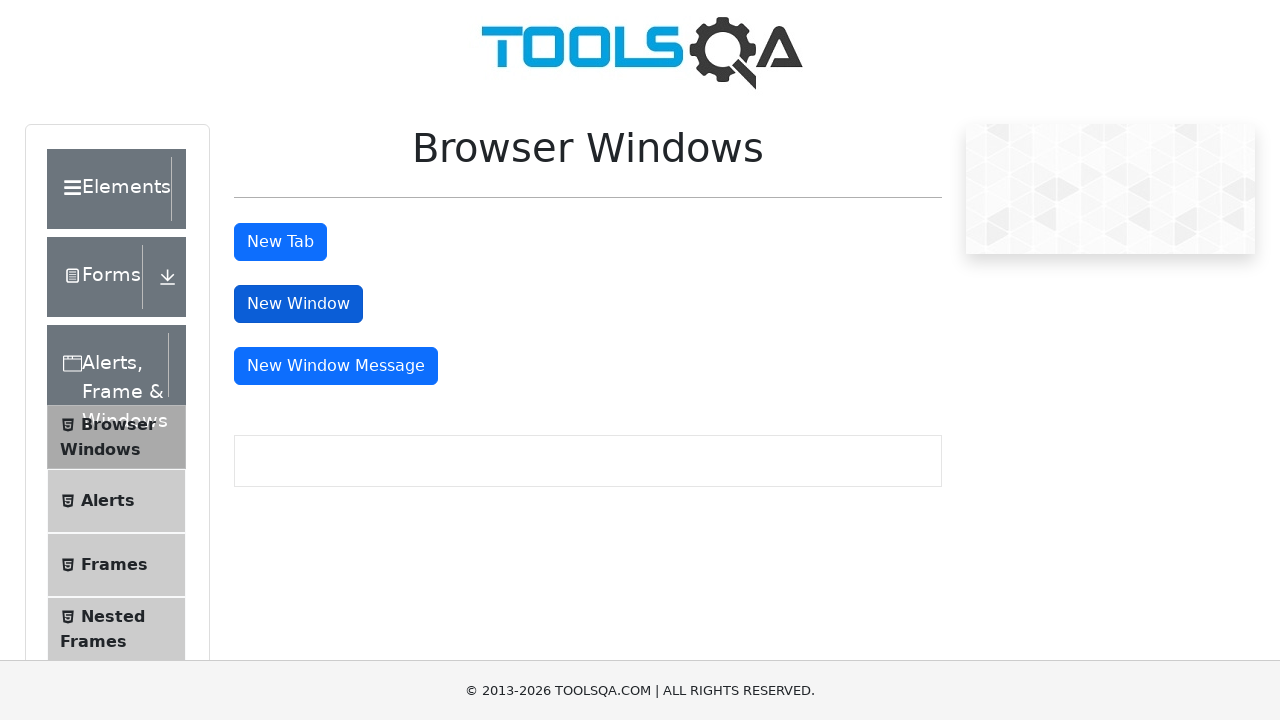